Tests hover functionality by hovering over an avatar image and verifying that additional user information (figcaption) becomes visible.

Starting URL: http://the-internet.herokuapp.com/hovers

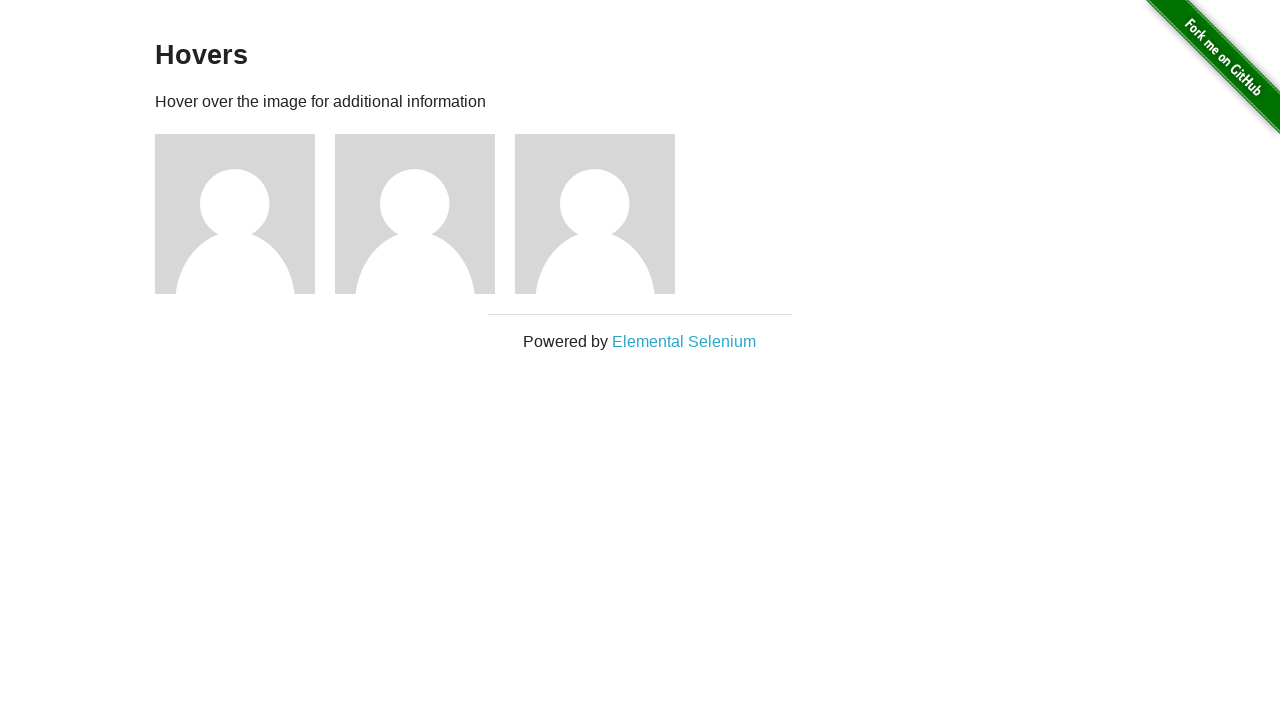

Located first avatar figure element
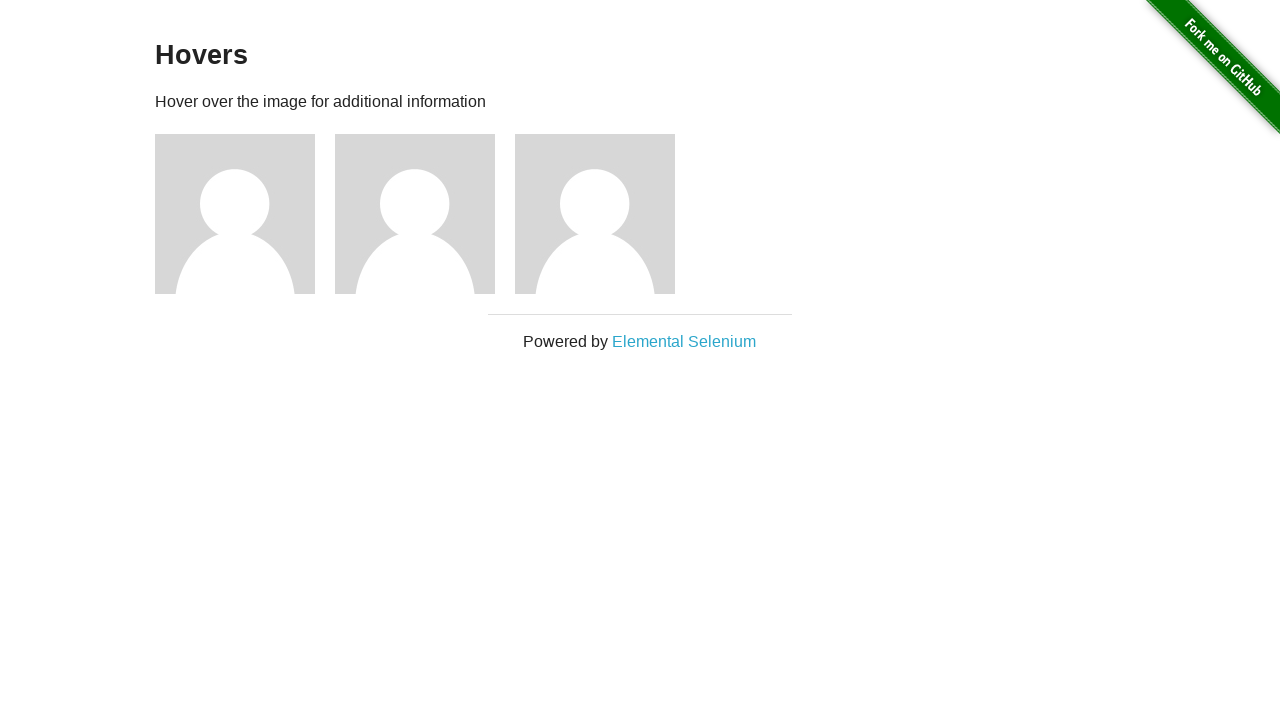

Hovered over avatar figure to trigger hover effect at (245, 214) on .figure >> nth=0
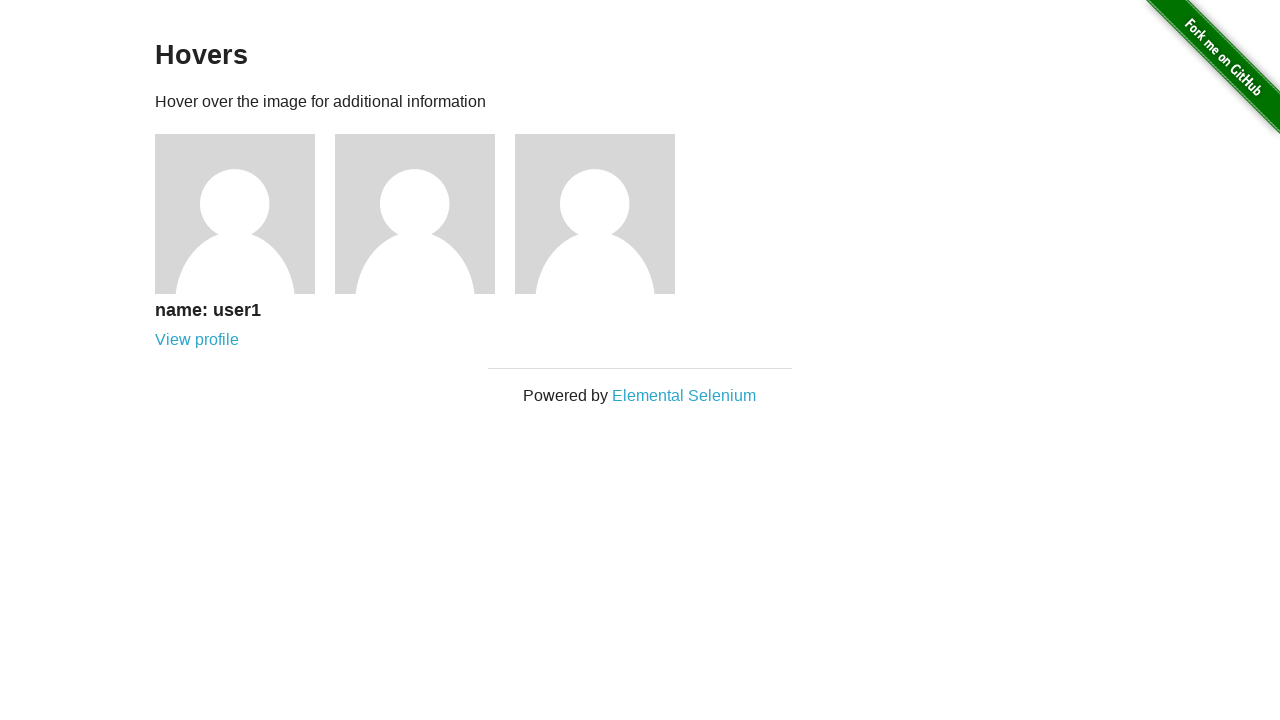

Waited for figcaption to become visible
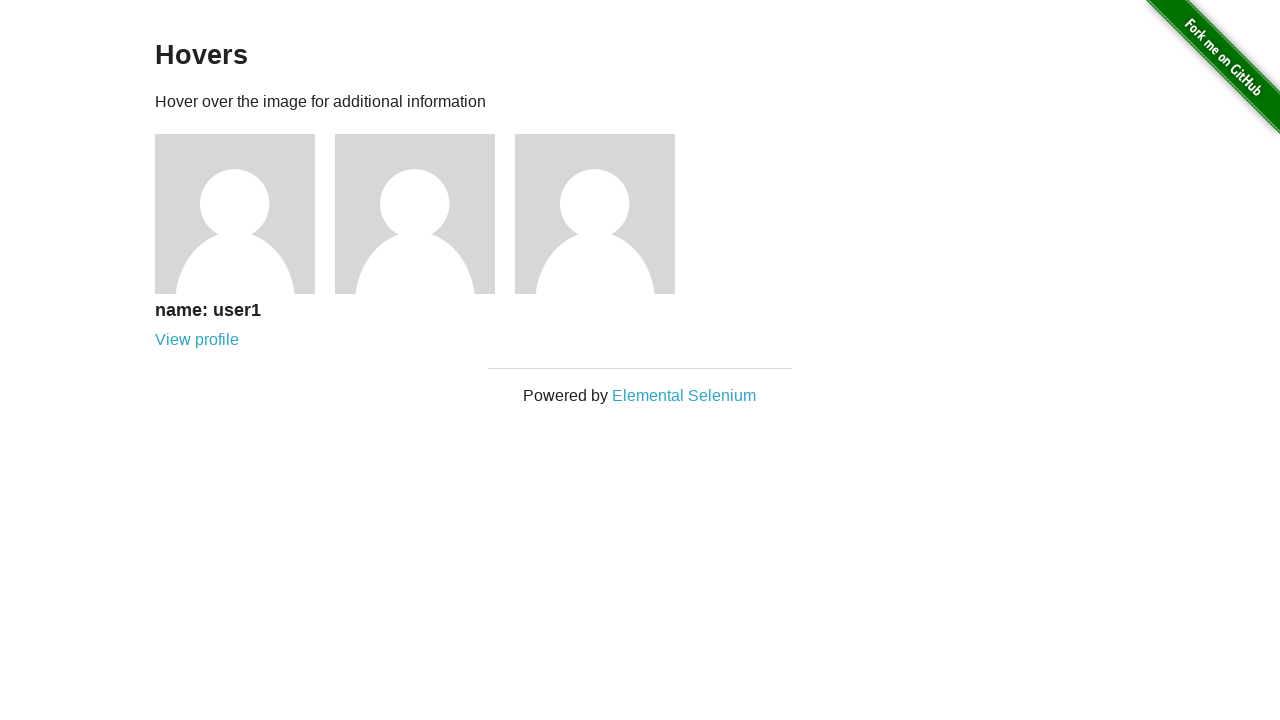

Verified that figcaption is visible - hover test passed
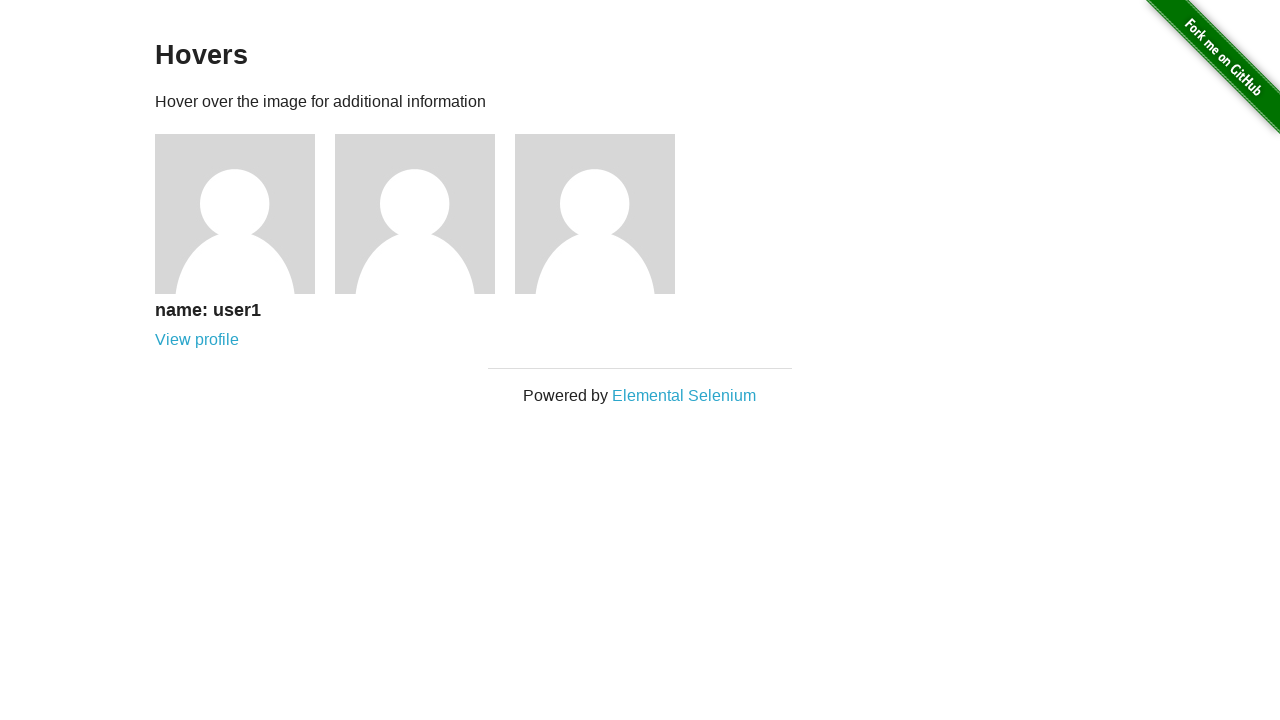

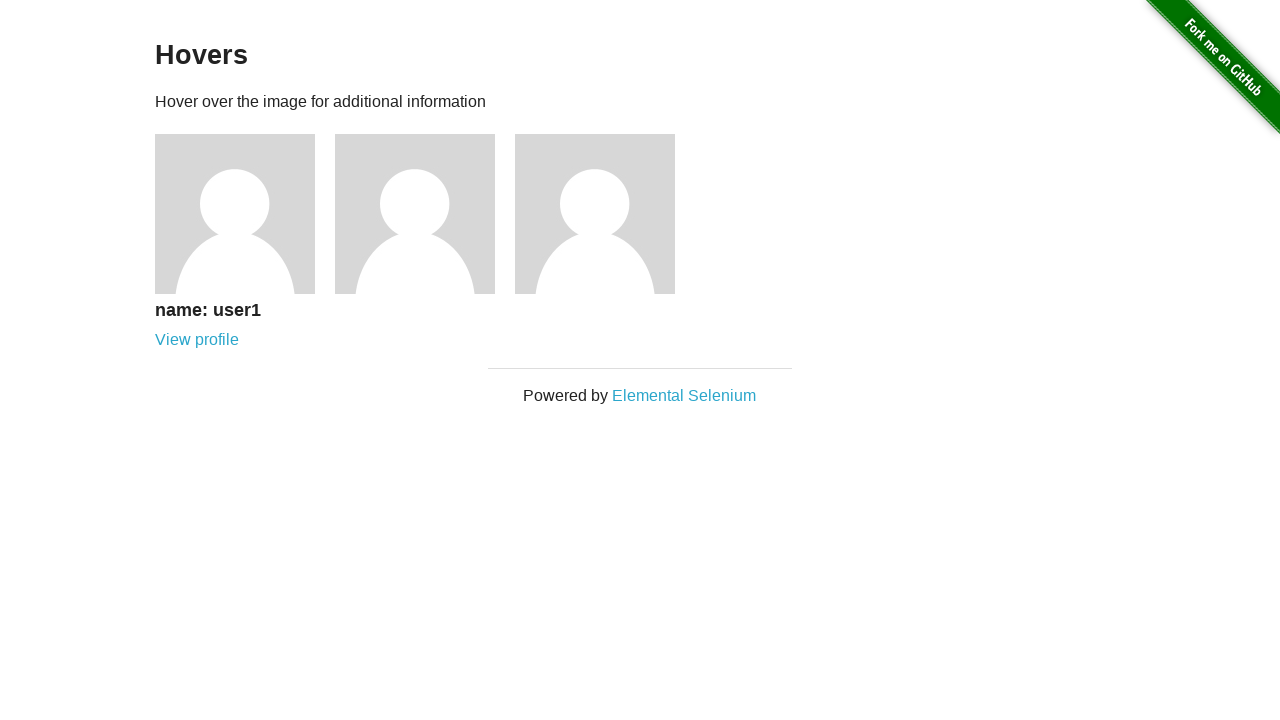